Tests the small modal dialog by clicking to open it, verifying the modal text contains expected content, then closing the modal.

Starting URL: https://demoqa.com/modal-dialogs

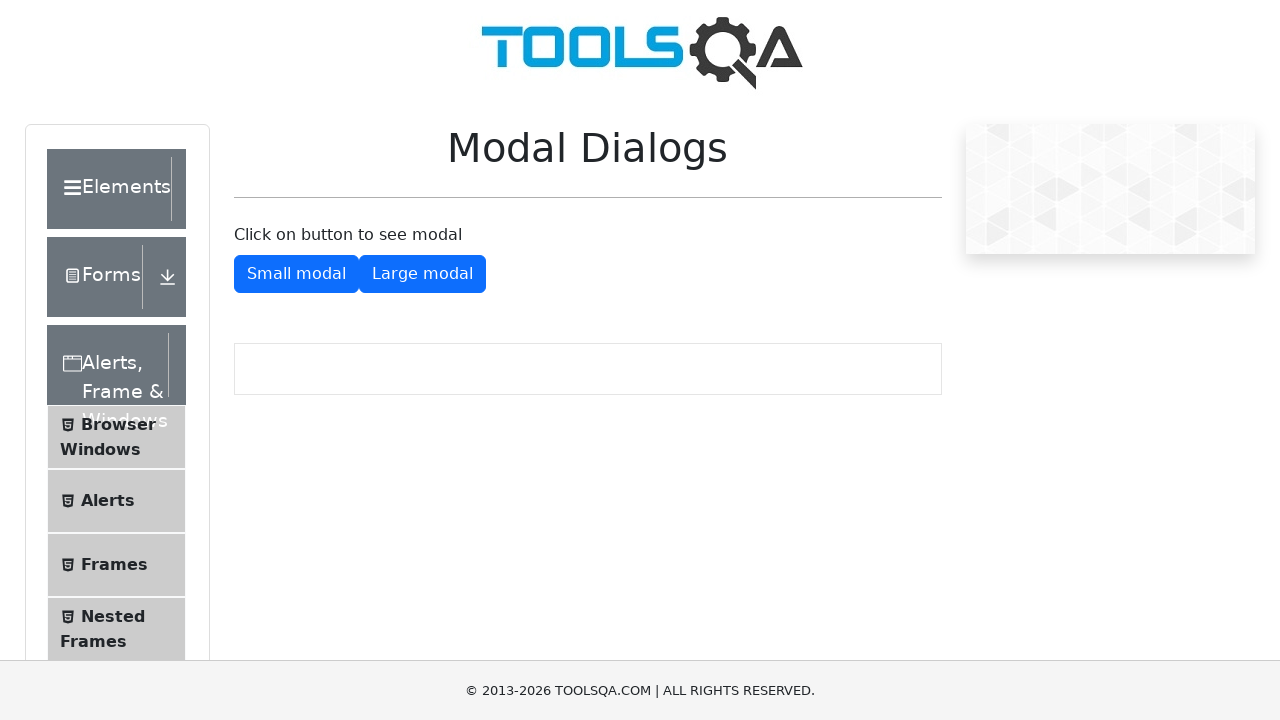

Clicked 'Small modal' button to open the modal dialog at (296, 274) on #showSmallModal
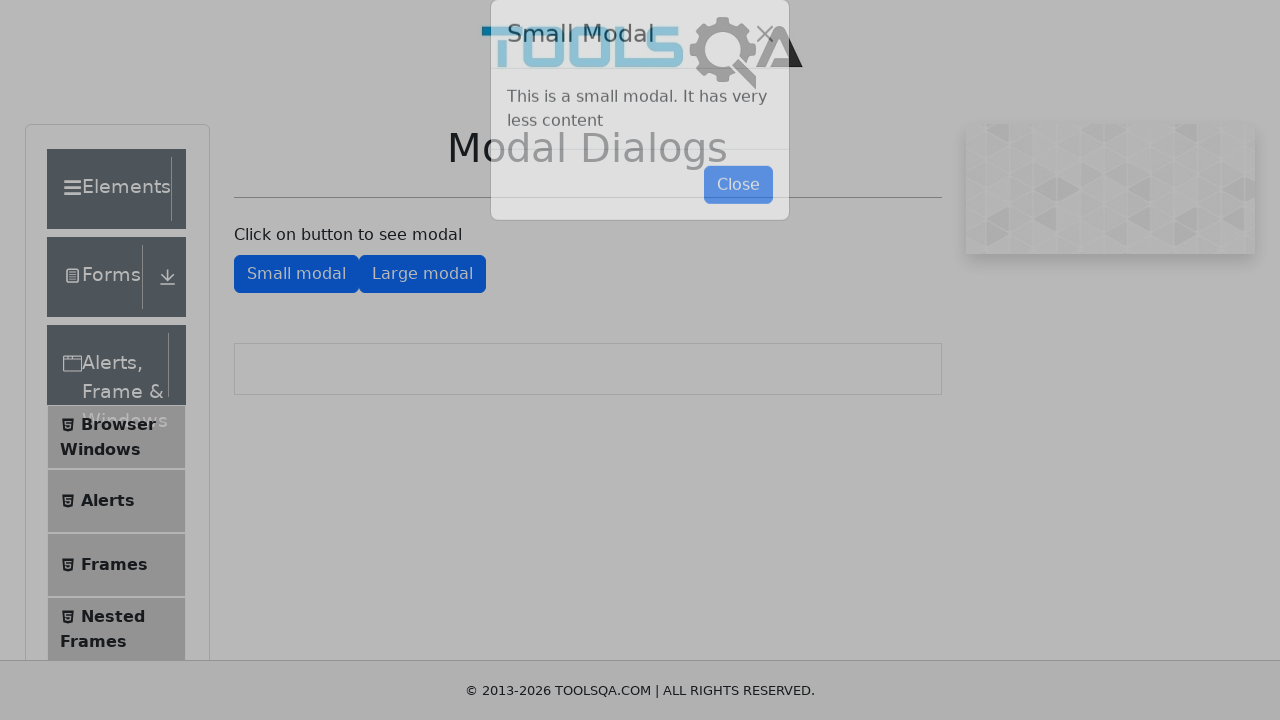

Modal dialog appeared with body content
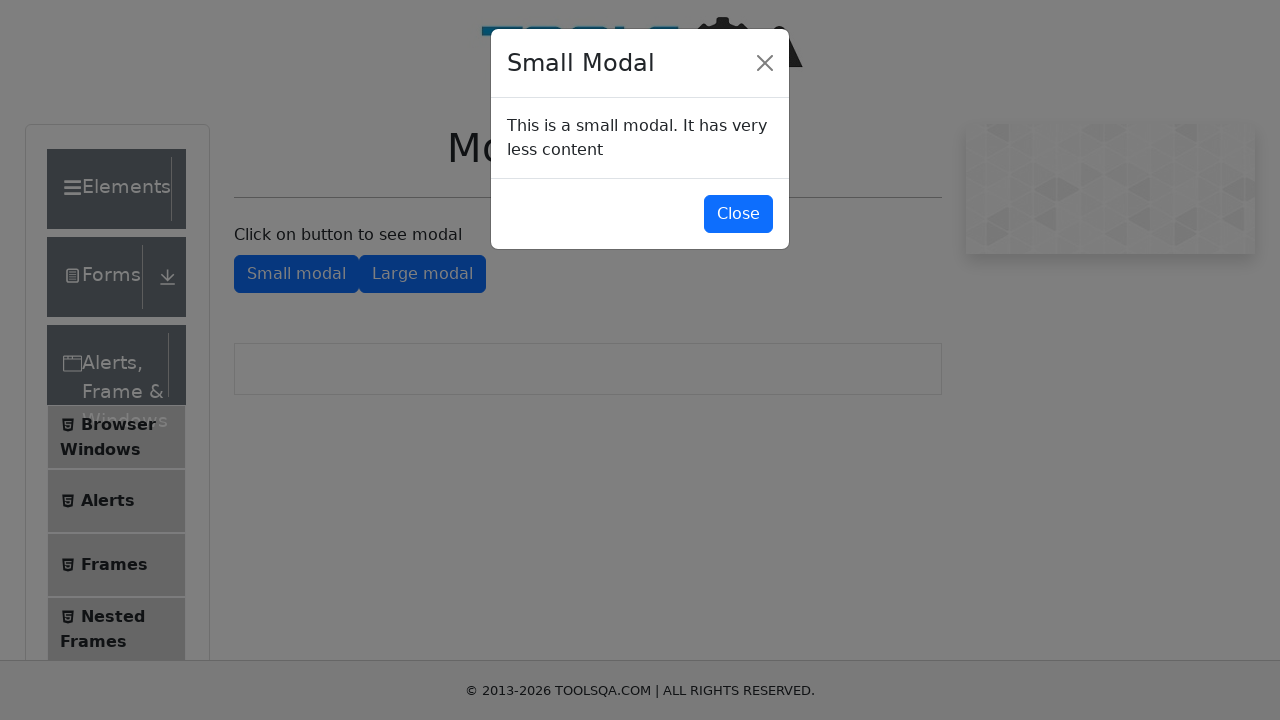

Retrieved modal text content
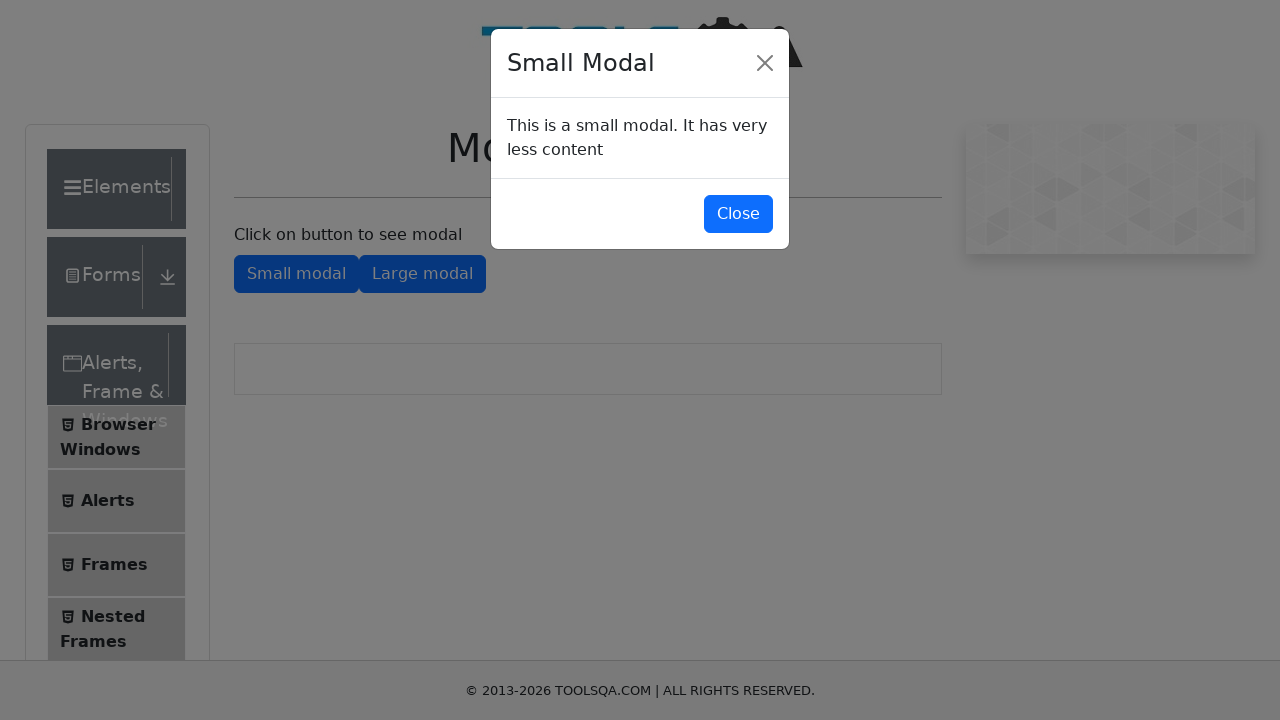

Verified modal contains expected text 'This is a small modal.'
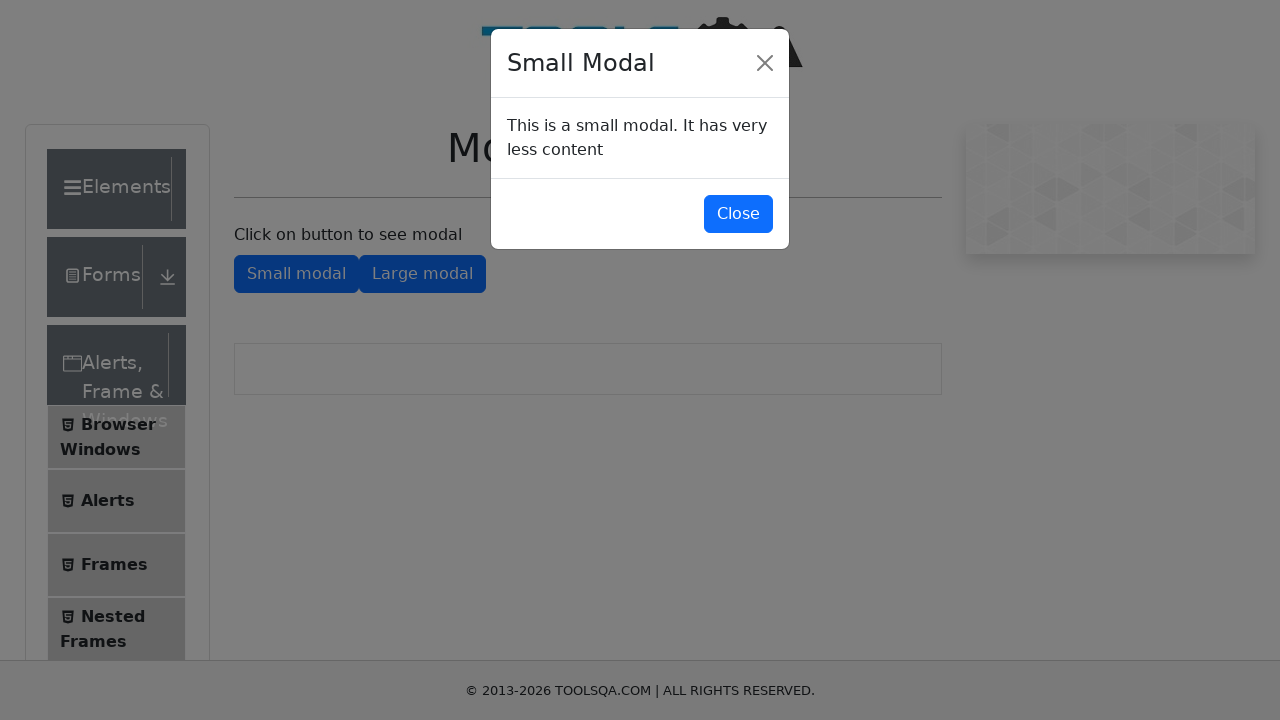

Clicked close button to dismiss the small modal at (738, 214) on #closeSmallModal
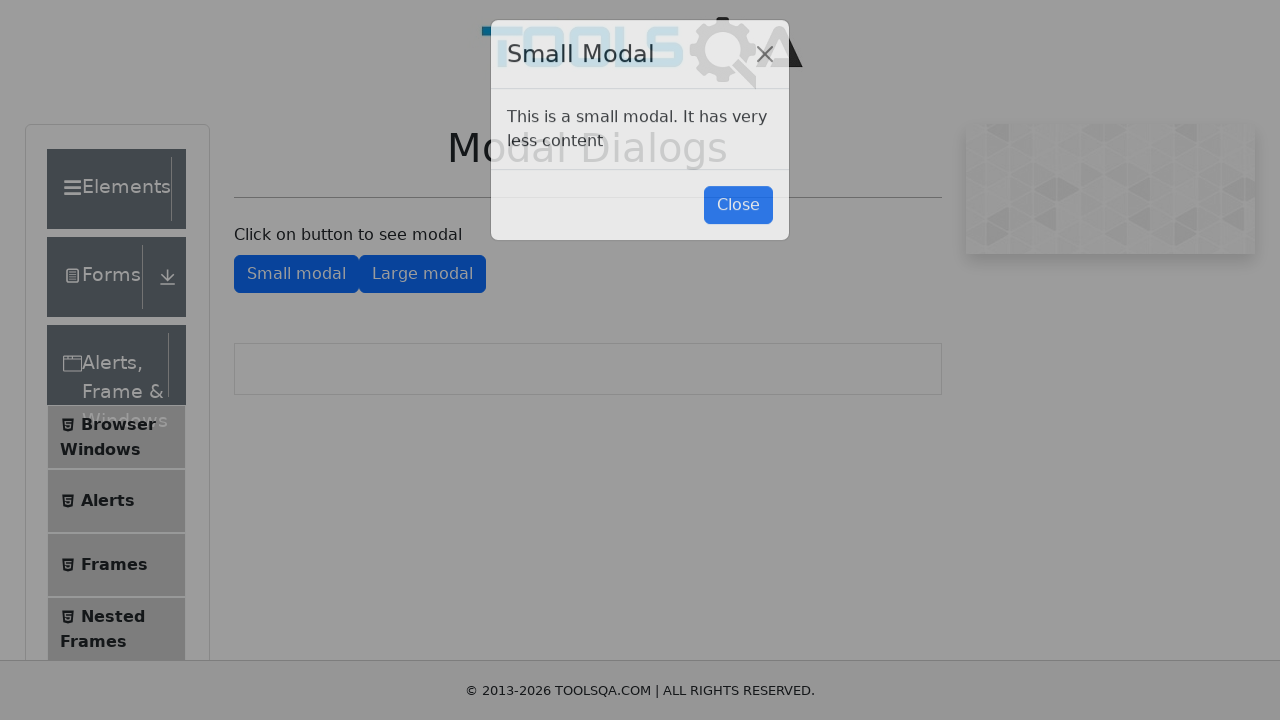

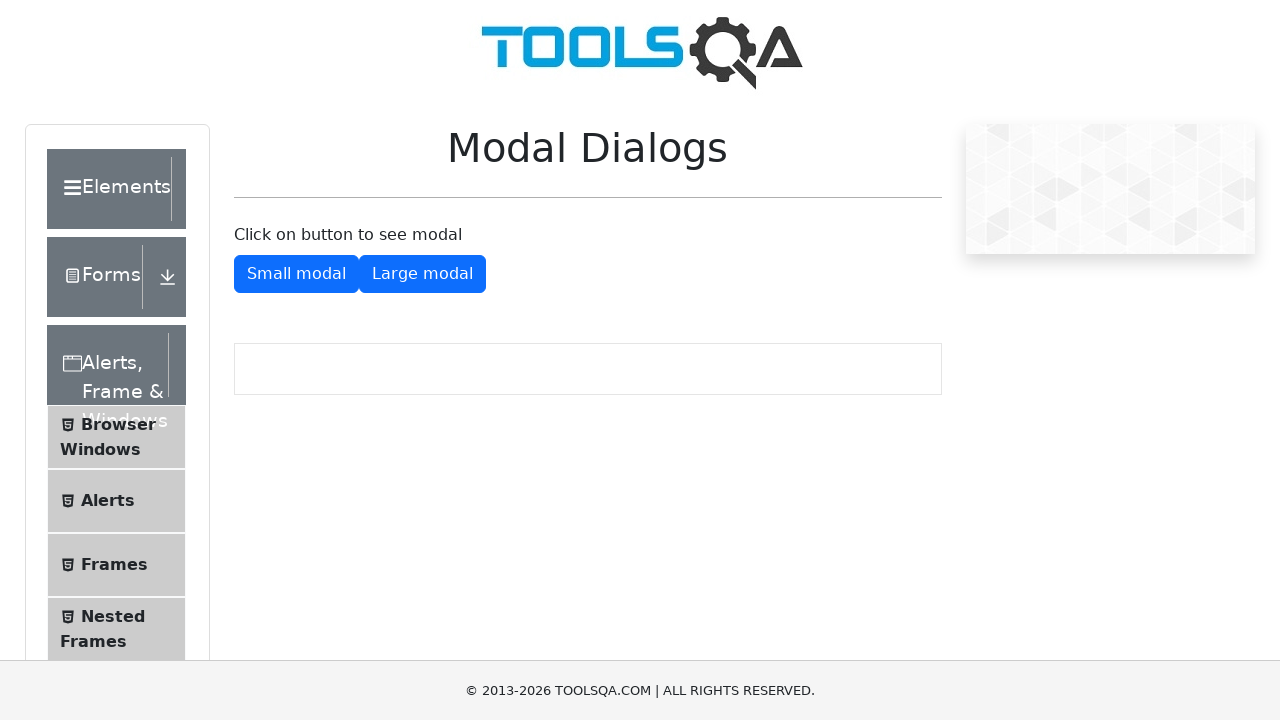